Tests dynamic loading by clicking start button and waiting for the result text to become visible

Starting URL: https://automationfc.github.io/dynamic-loading/

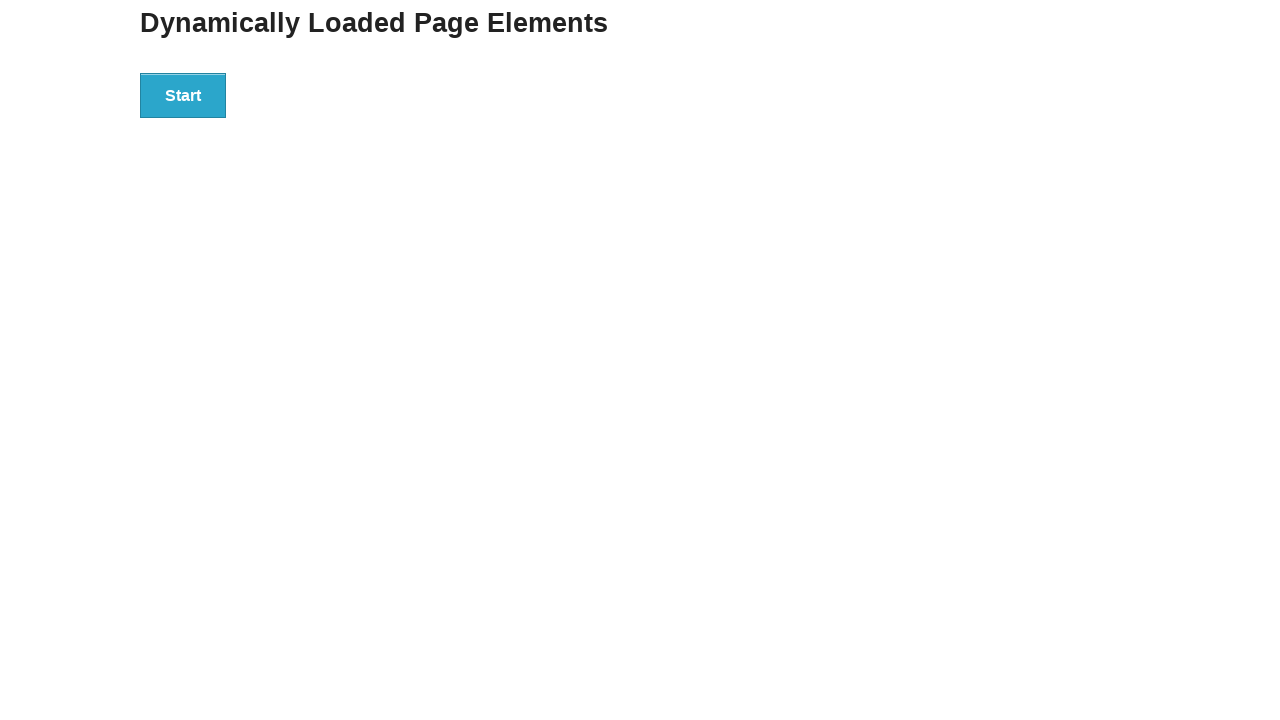

Clicked the start button to initiate dynamic loading at (183, 95) on xpath=//div[@id='start']/button
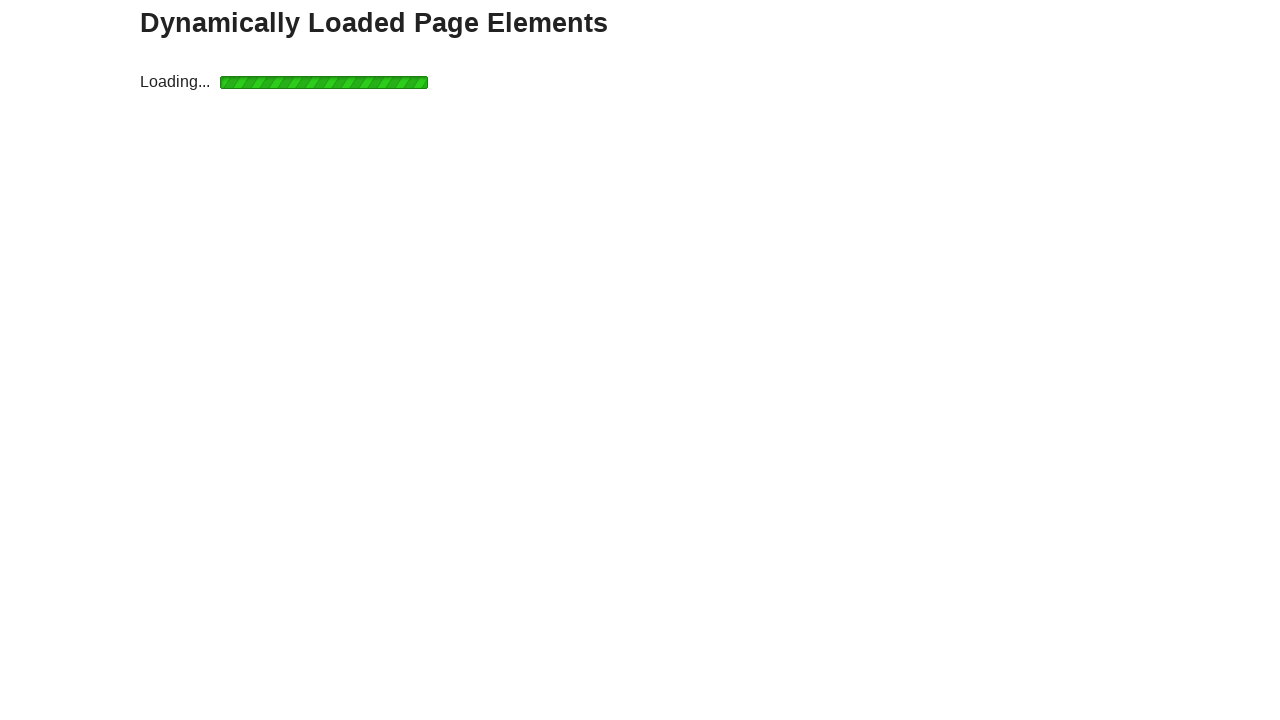

Result text became visible after waiting
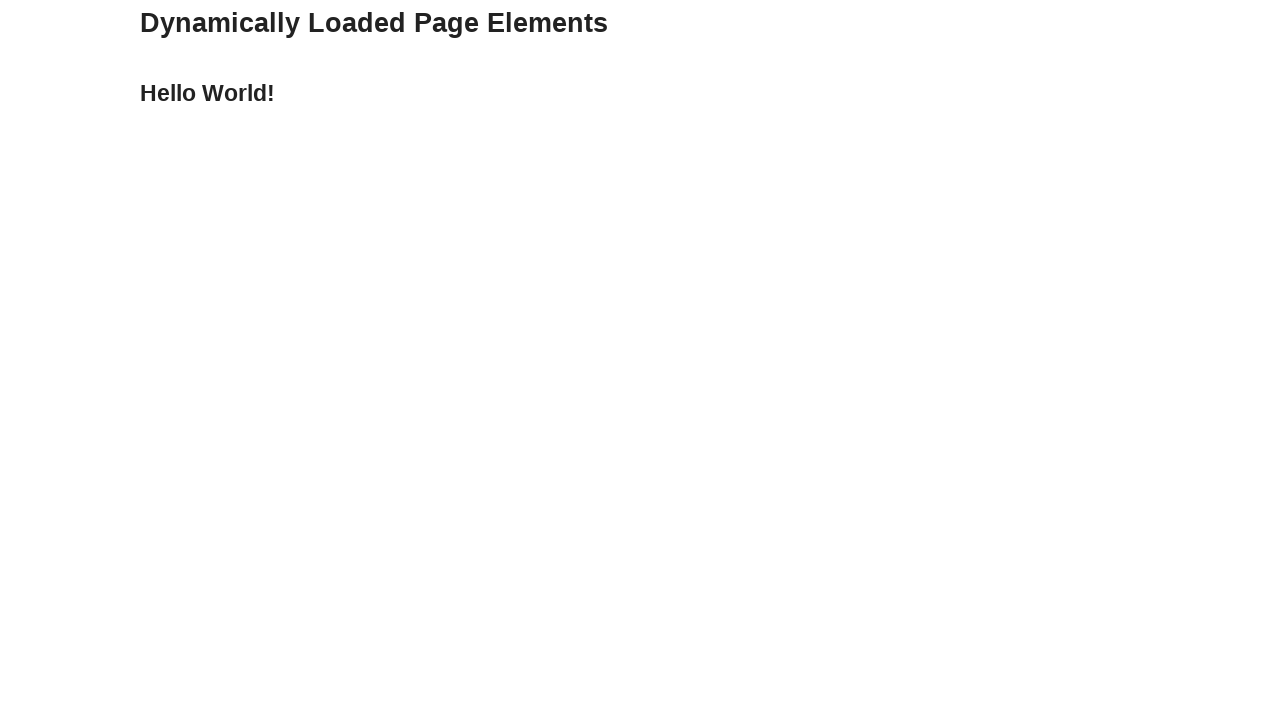

Verified result text content is 'Hello World!'
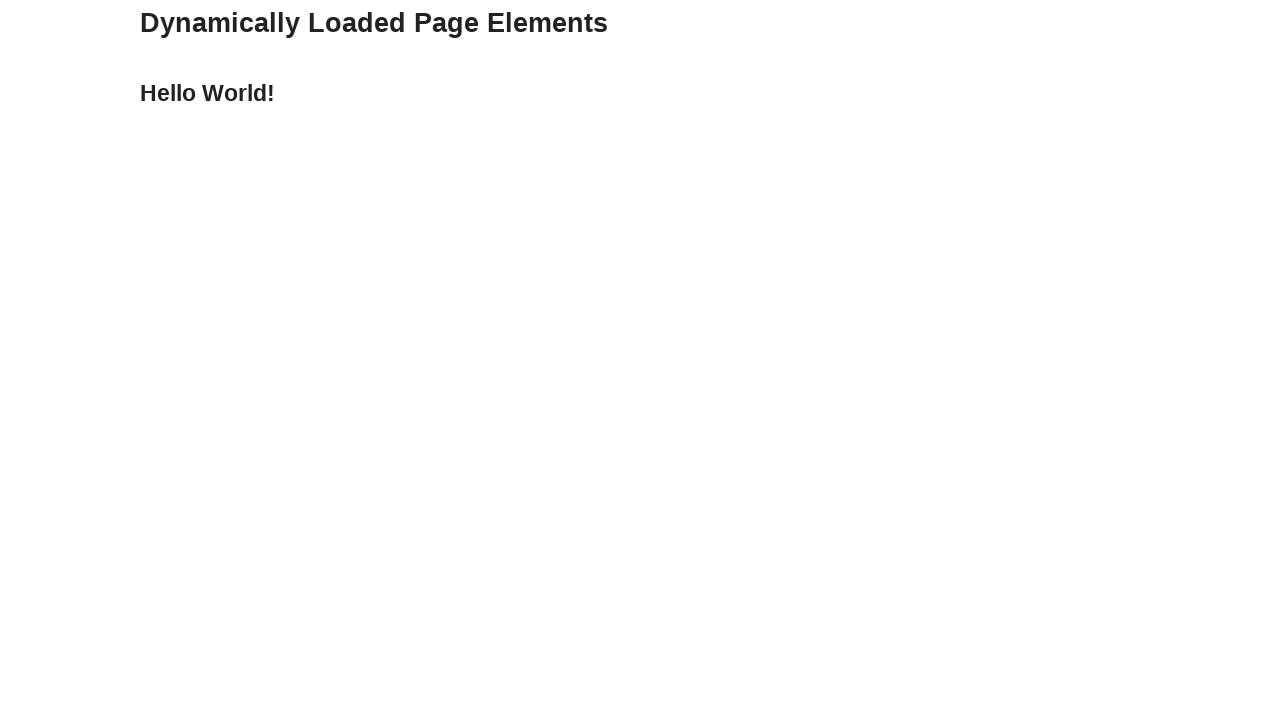

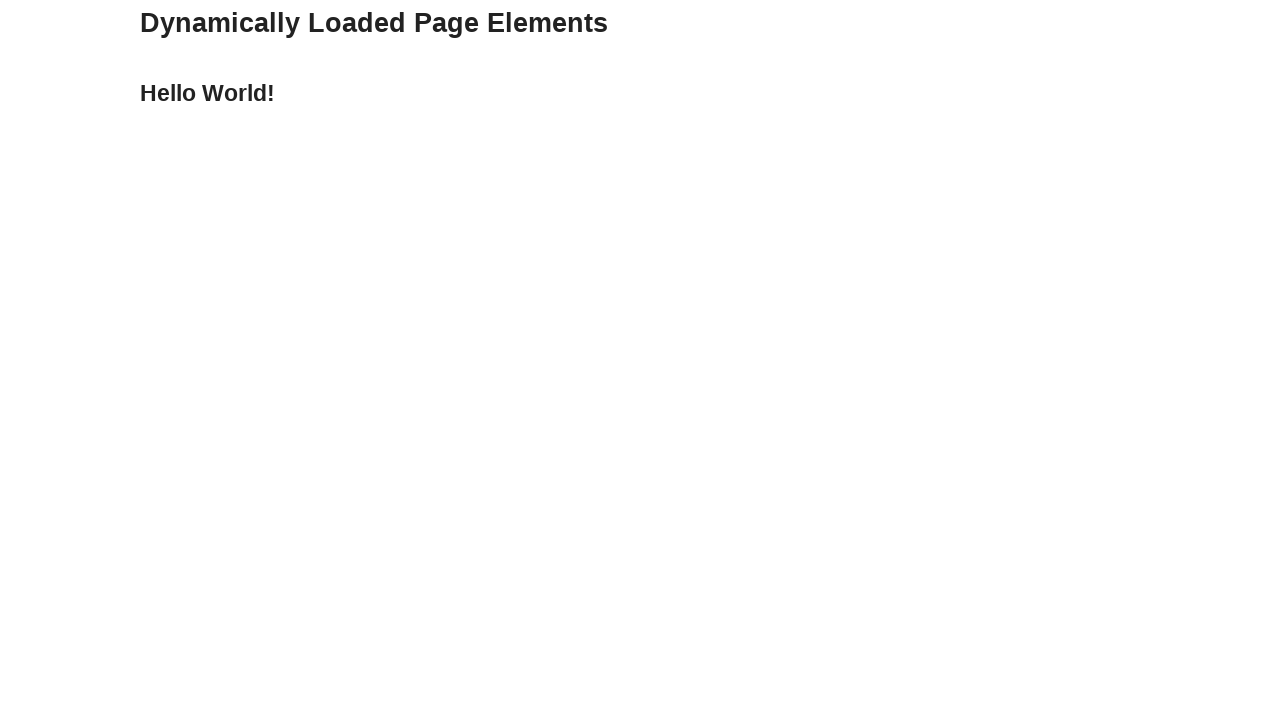